Tests modal window functionality by opening a modal and clicking the Close button

Starting URL: https://www.lambdatest.com/selenium-playground/bootstrap-modal-demo

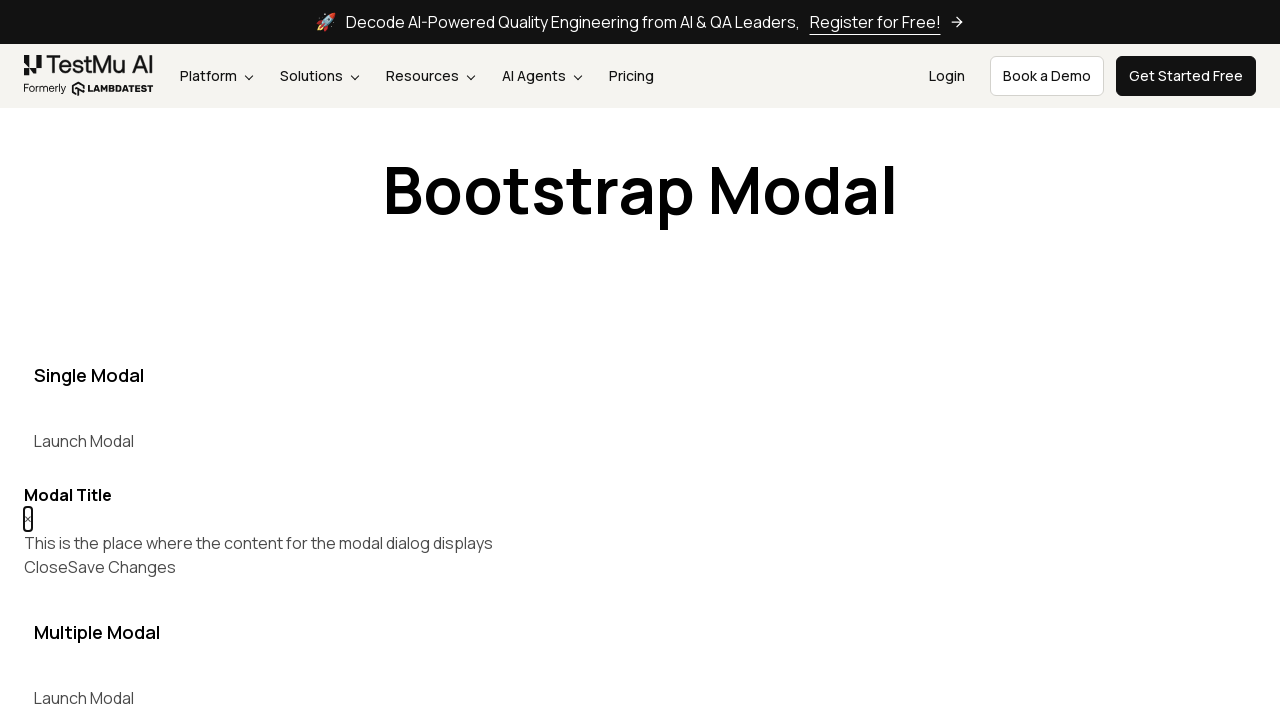

Clicked first Launch Modal button to open modal at (84, 441) on internal:text="Launch Modal"i >> nth=0
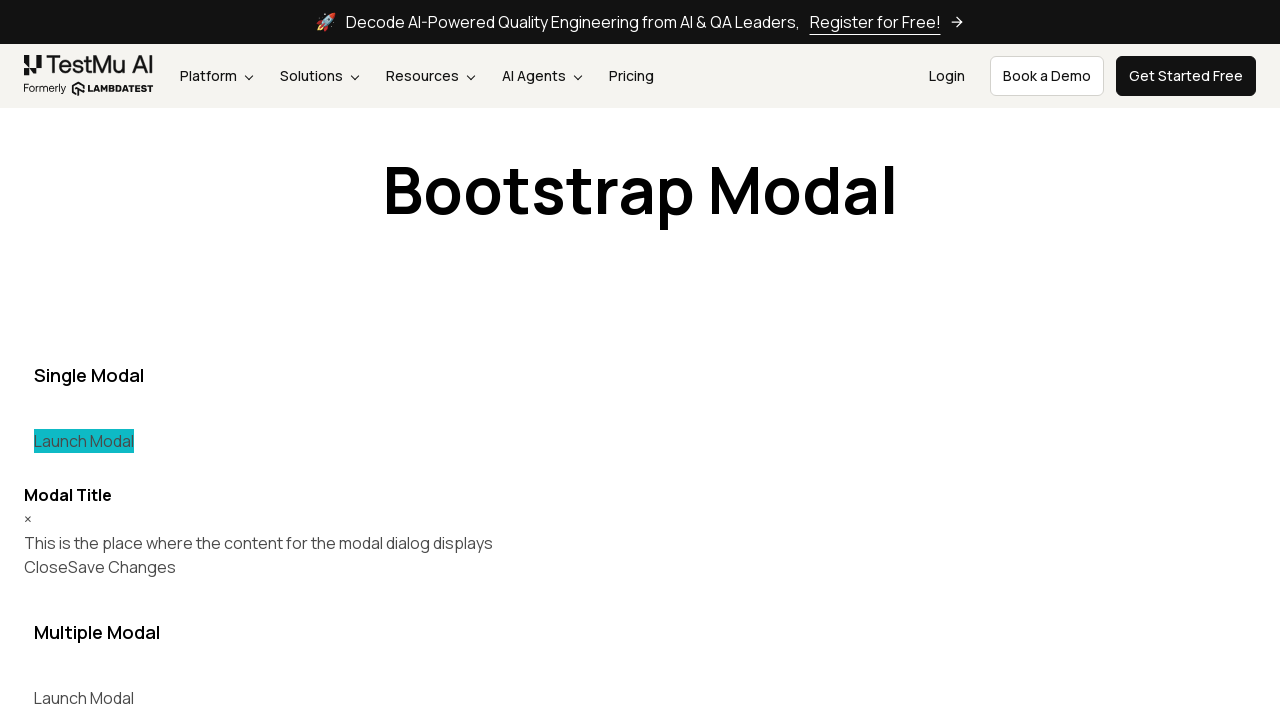

Clicked Close button in the modal at (46, 567) on internal:text="Close"i >> nth=0
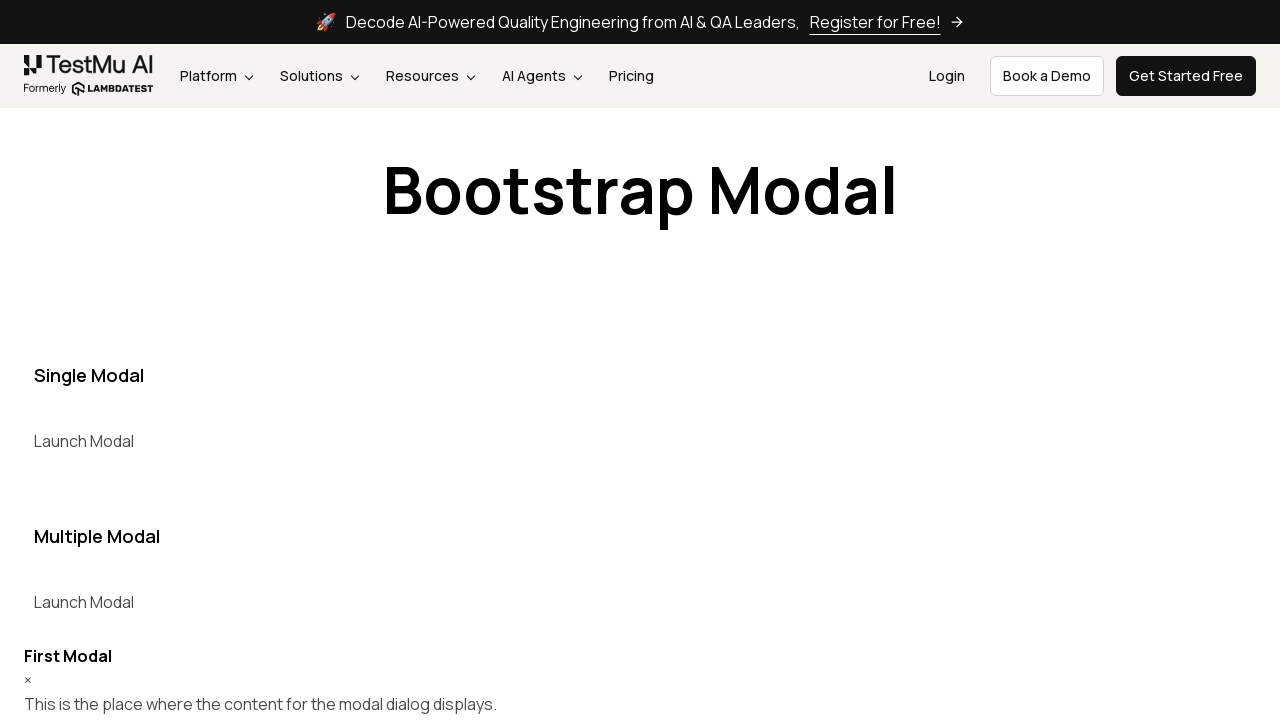

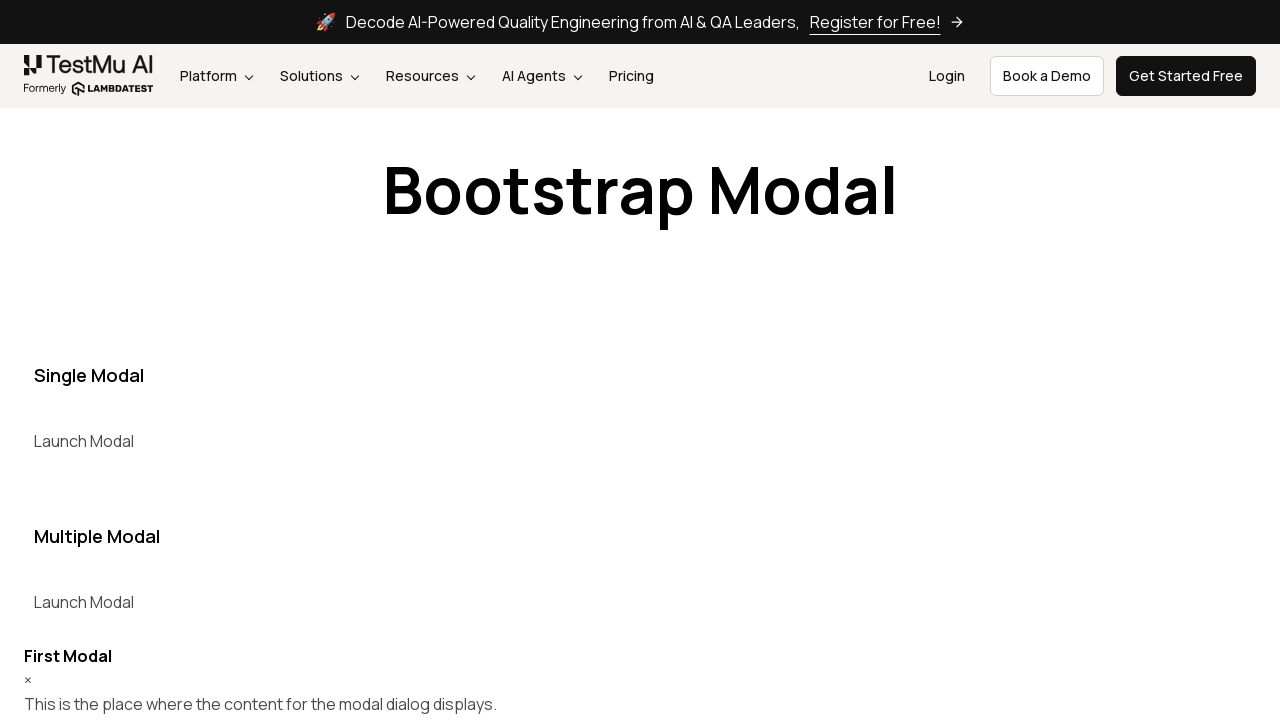